Tests that clicking 'Clear completed' removes completed items from the list.

Starting URL: https://demo.playwright.dev/todomvc

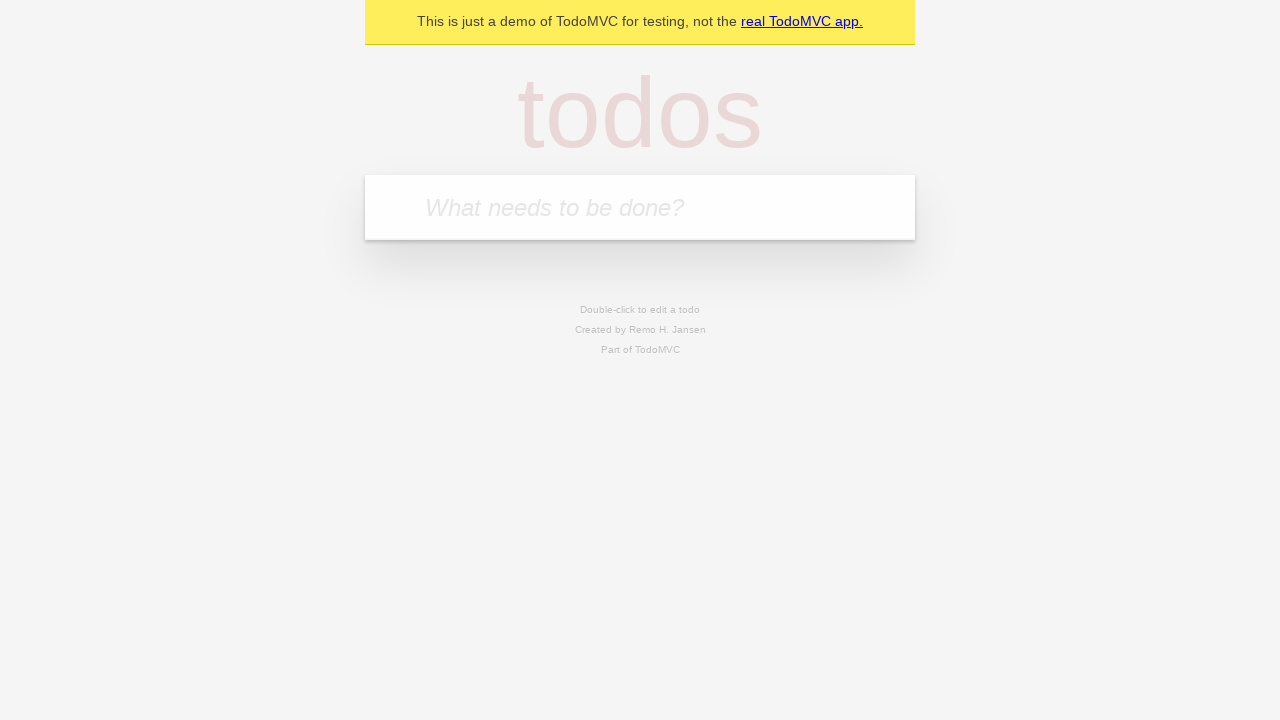

Filled input field with 'buy some cheese' on internal:attr=[placeholder="What needs to be done?"i]
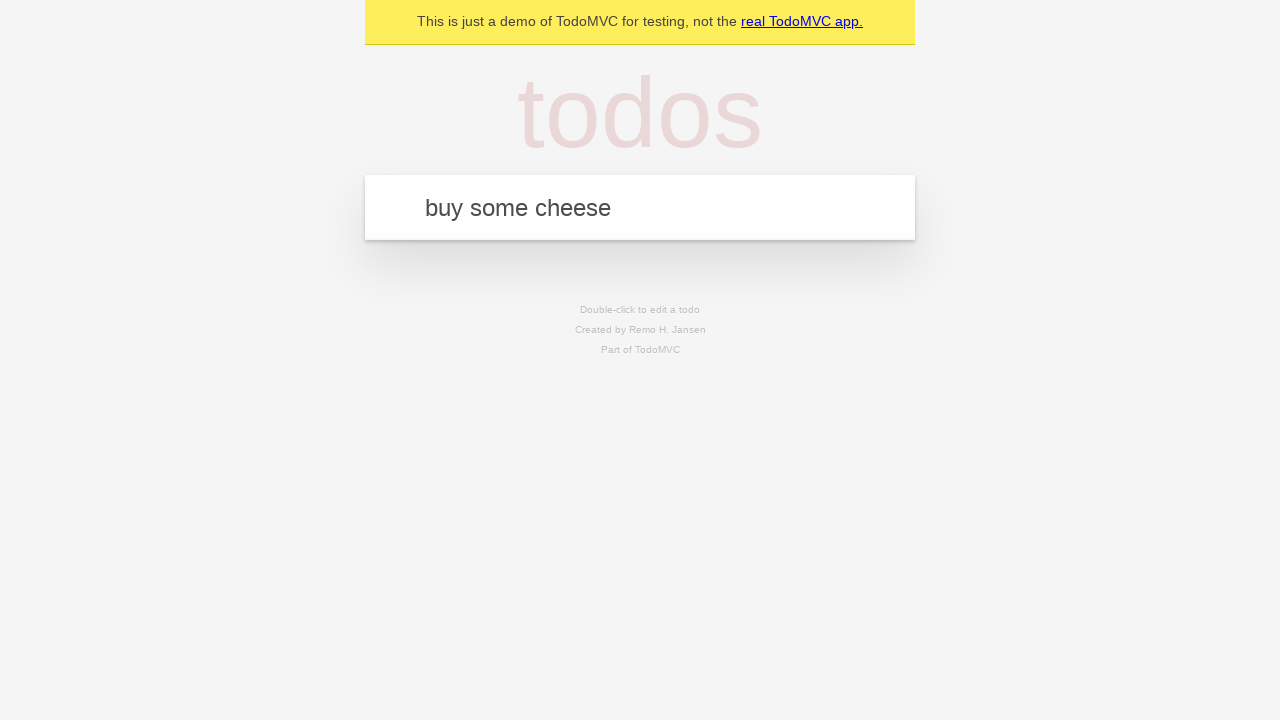

Pressed Enter to add first todo item on internal:attr=[placeholder="What needs to be done?"i]
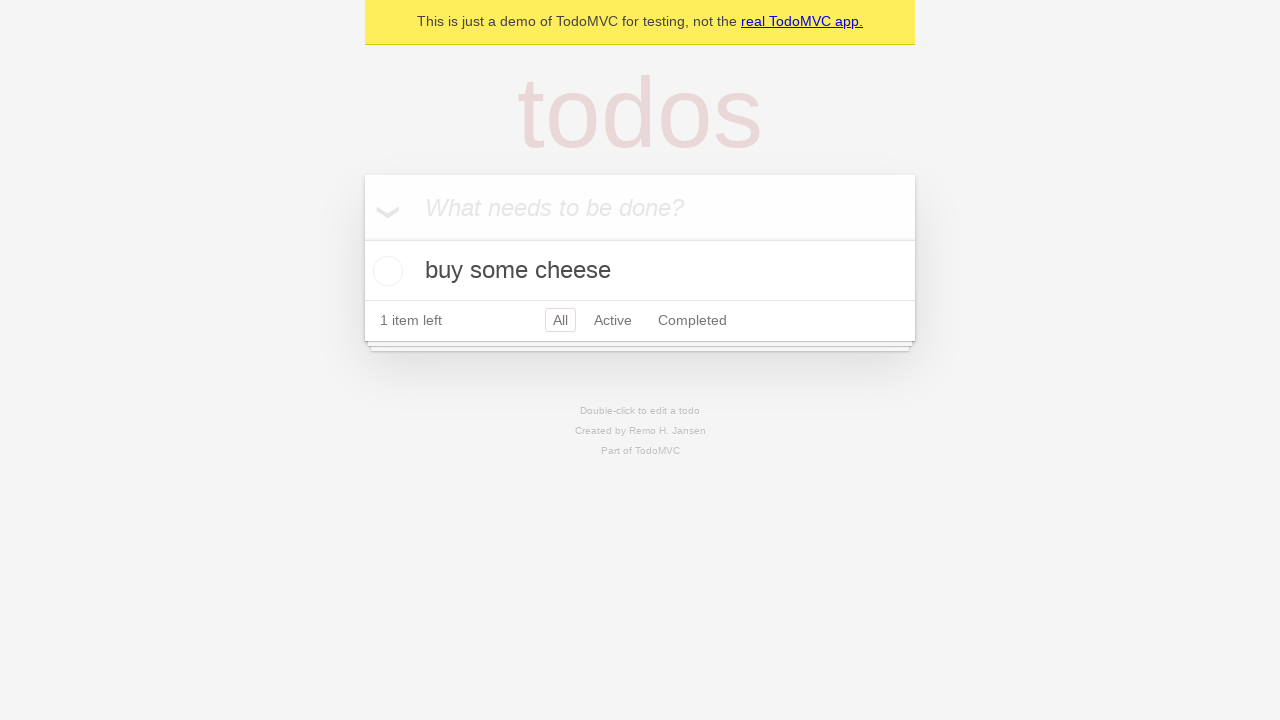

Filled input field with 'feed the cat' on internal:attr=[placeholder="What needs to be done?"i]
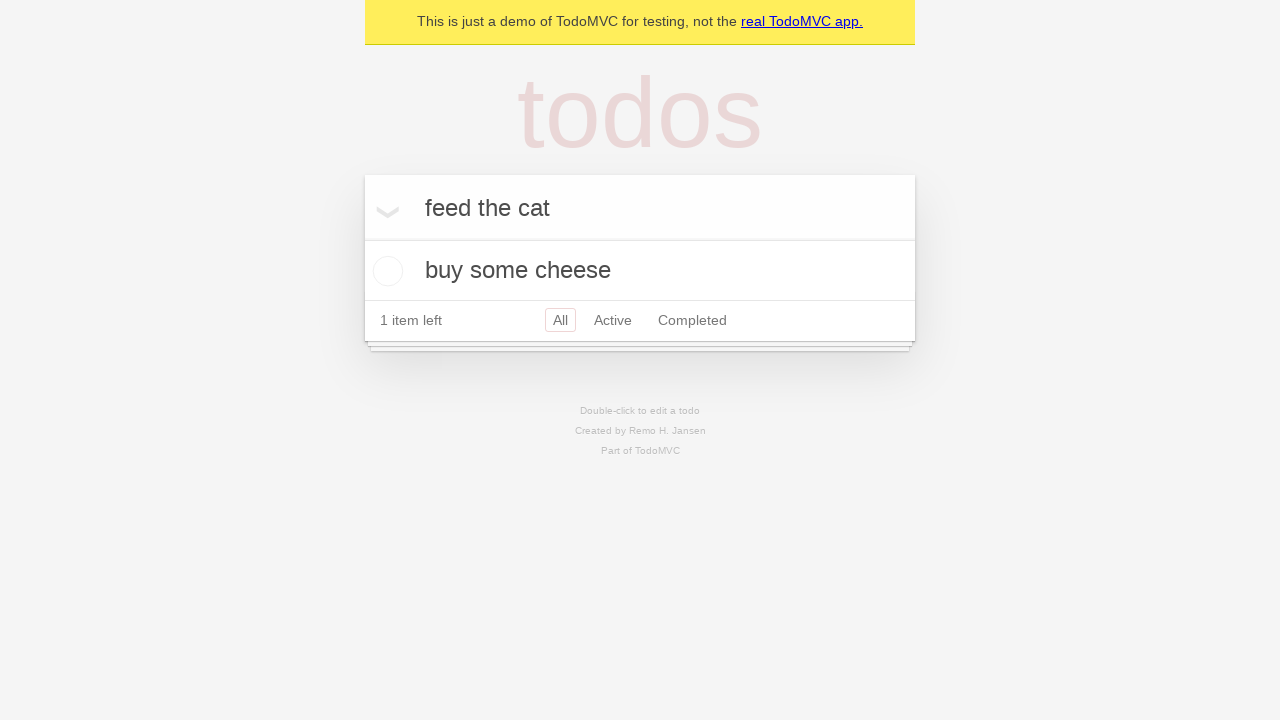

Pressed Enter to add second todo item on internal:attr=[placeholder="What needs to be done?"i]
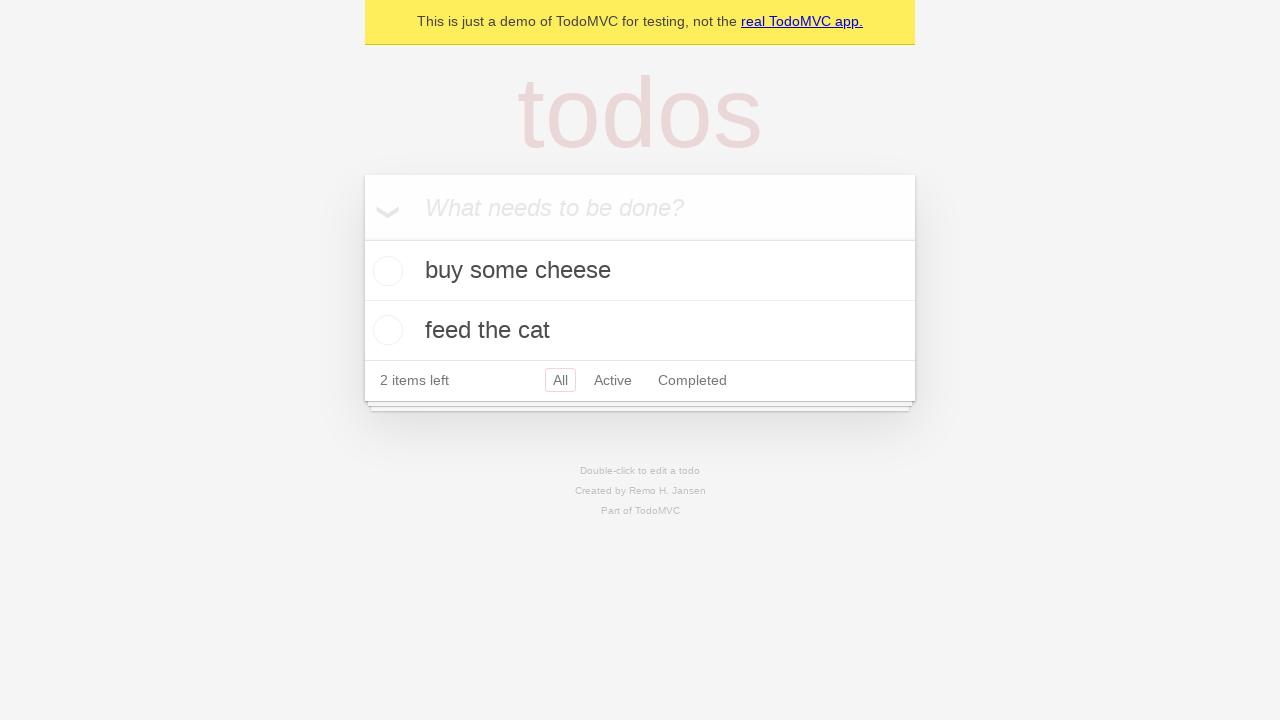

Filled input field with 'book a doctors appointment' on internal:attr=[placeholder="What needs to be done?"i]
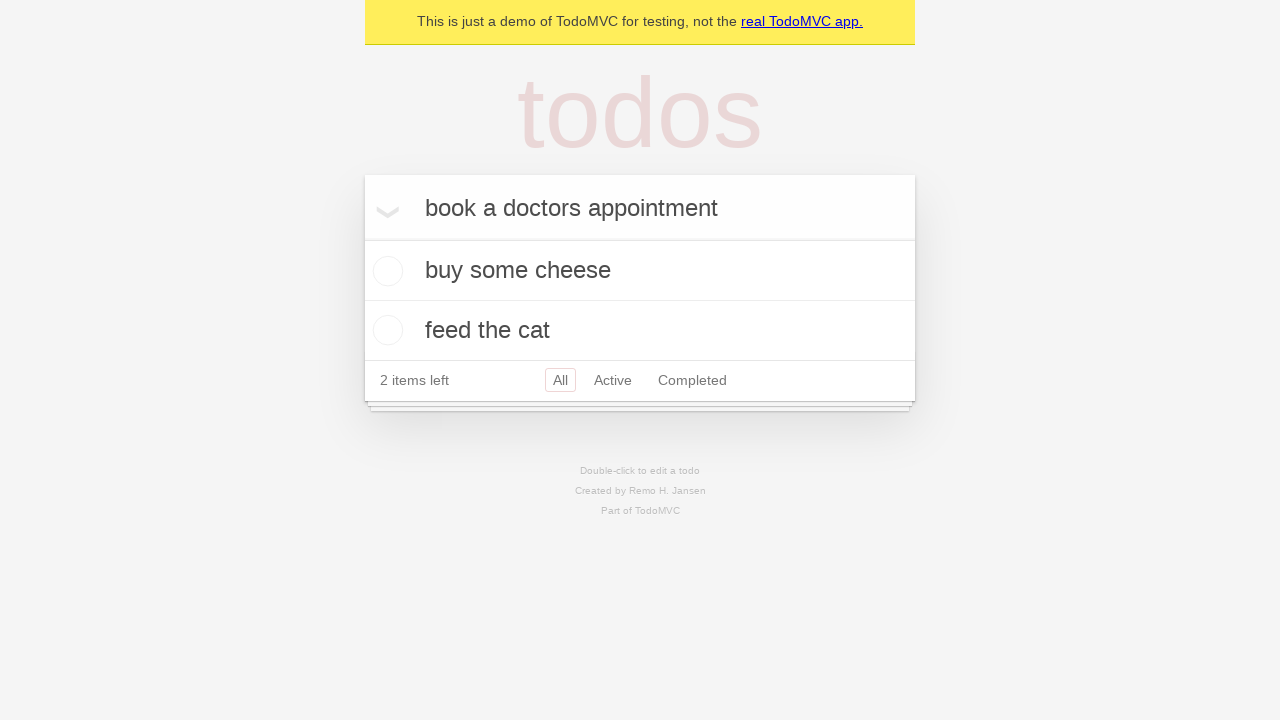

Pressed Enter to add third todo item on internal:attr=[placeholder="What needs to be done?"i]
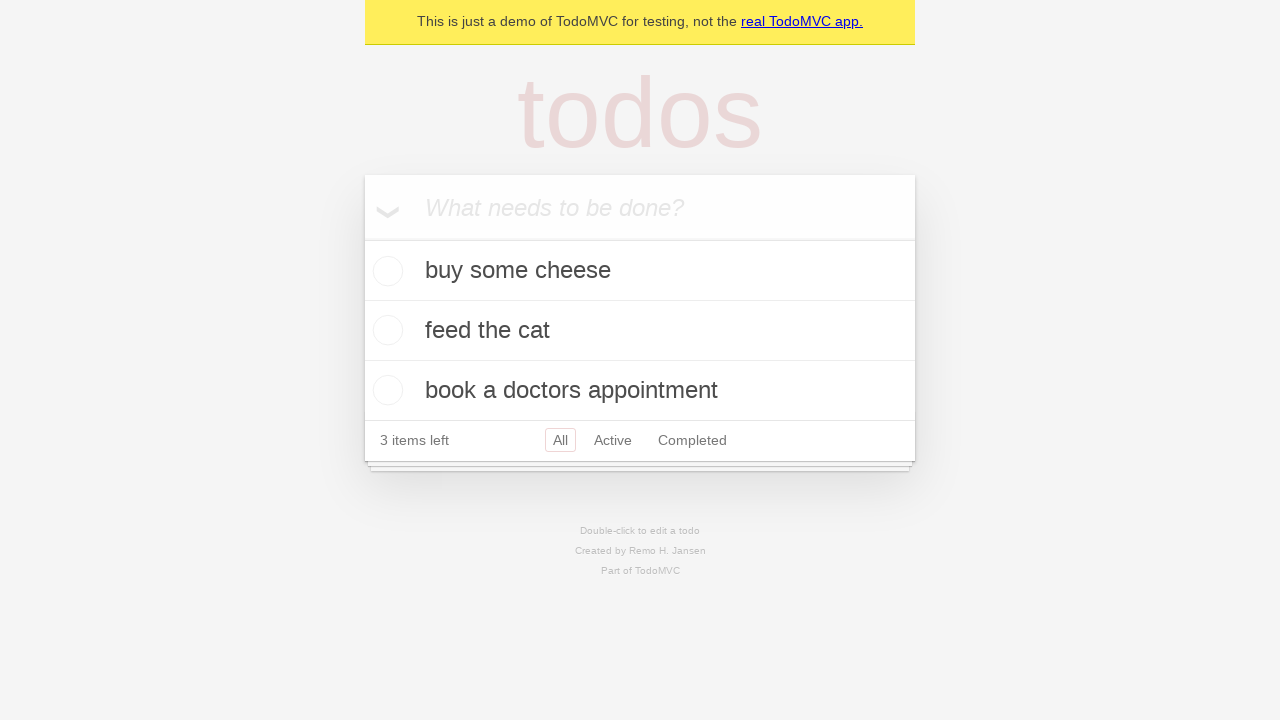

Waited for all 3 todo items to be added to the list
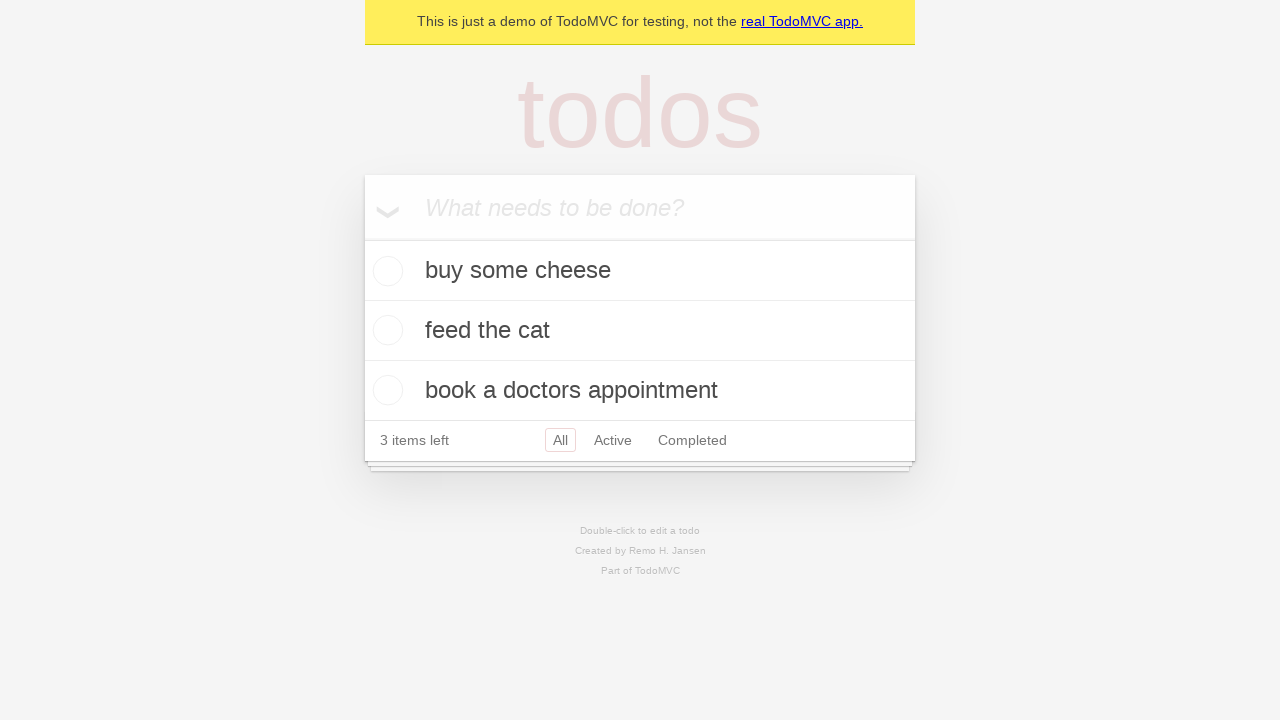

Checked the second todo item 'feed the cat' as completed at (385, 330) on internal:testid=[data-testid="todo-item"s] >> nth=1 >> internal:role=checkbox
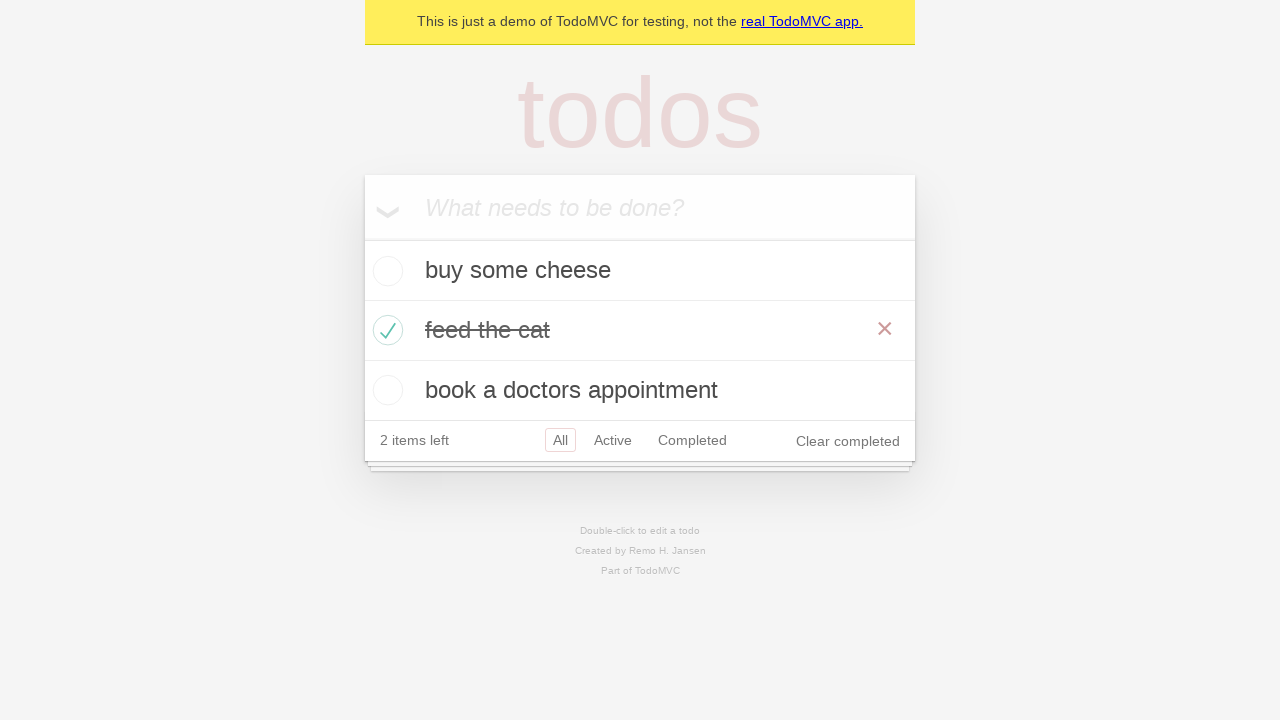

Clicked 'Clear completed' button to remove completed items at (848, 441) on internal:role=button[name="Clear completed"i]
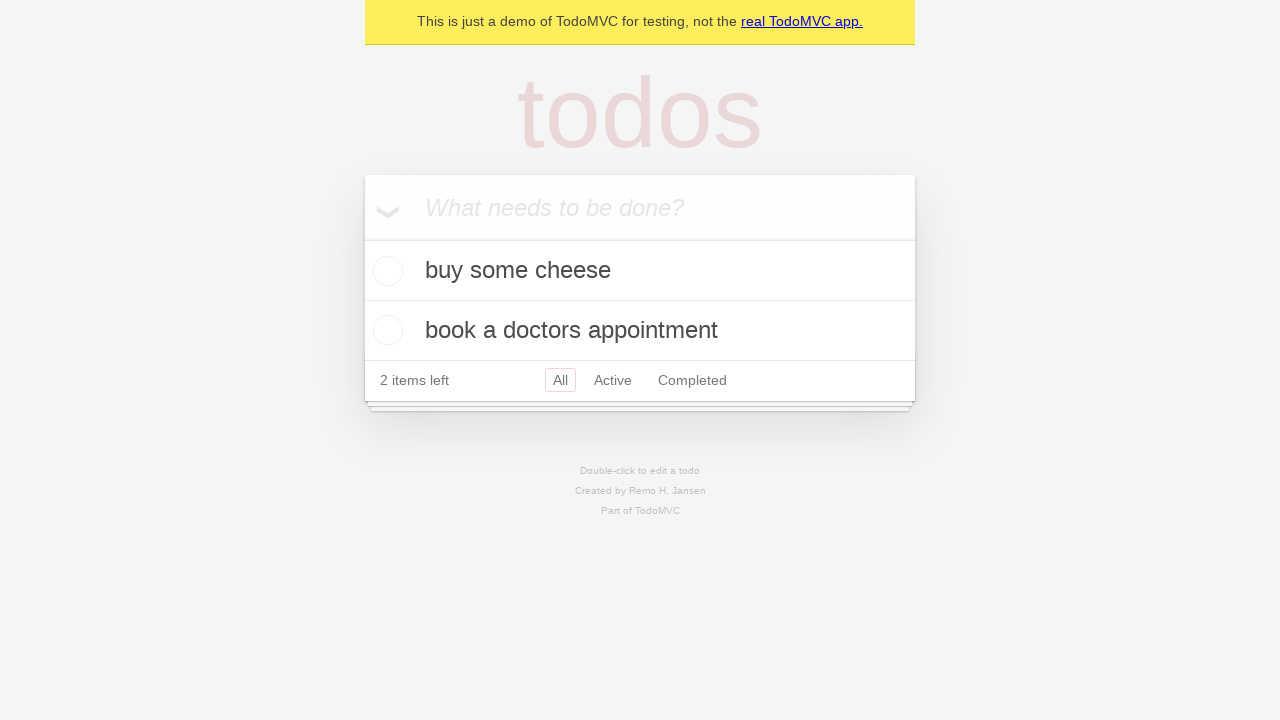

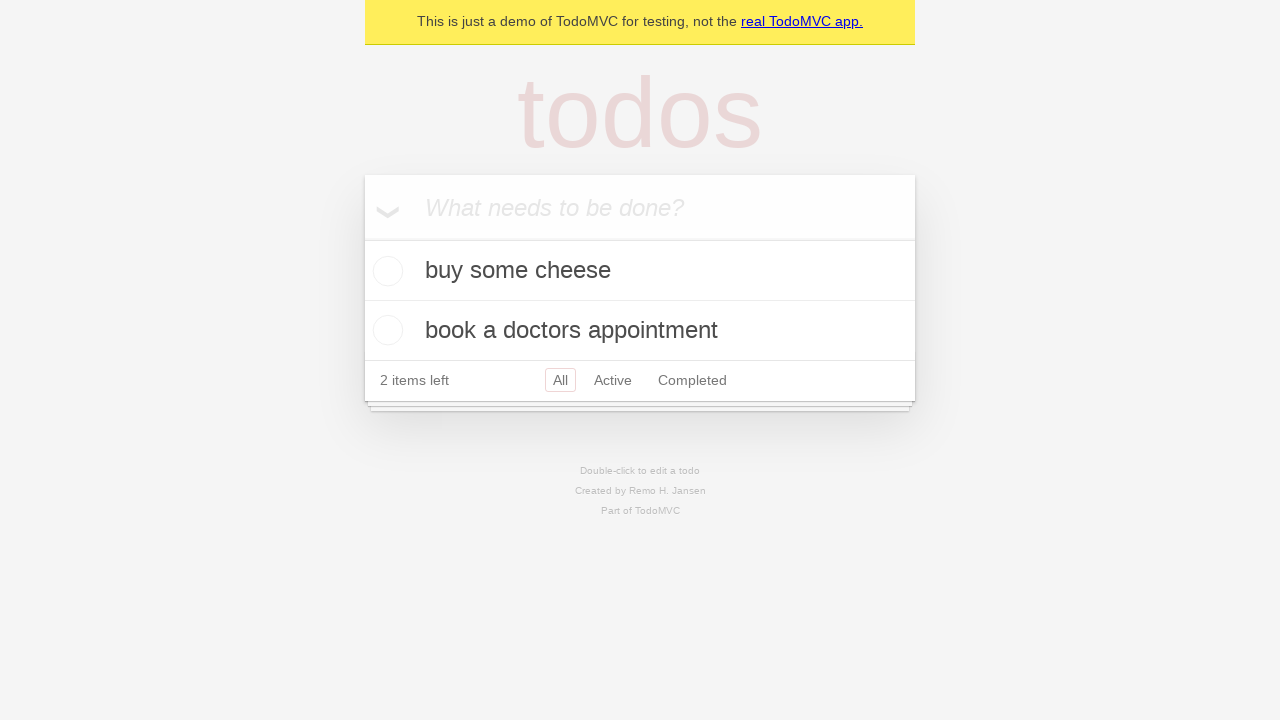